Tests an e-commerce flow by adding specific items to cart, applying a promo code, and completing the checkout process with country selection

Starting URL: https://rahulshettyacademy.com/seleniumPractise/#/

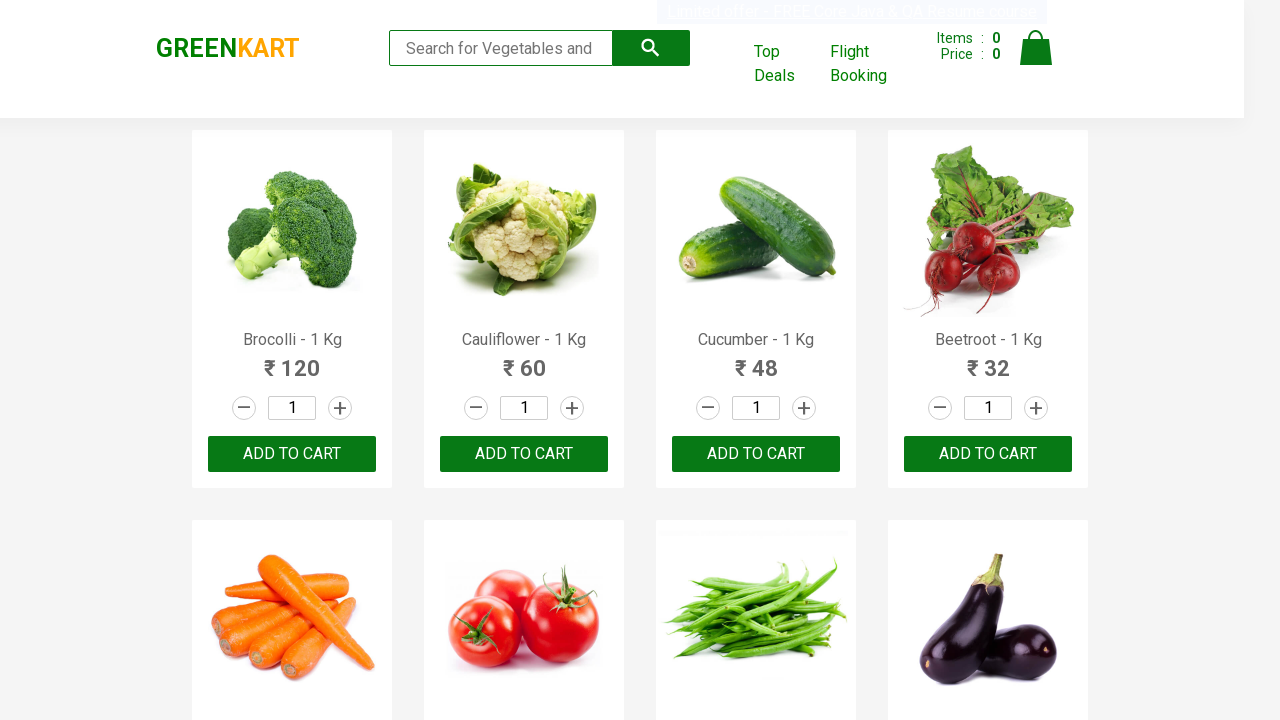

Retrieved all product names from the page
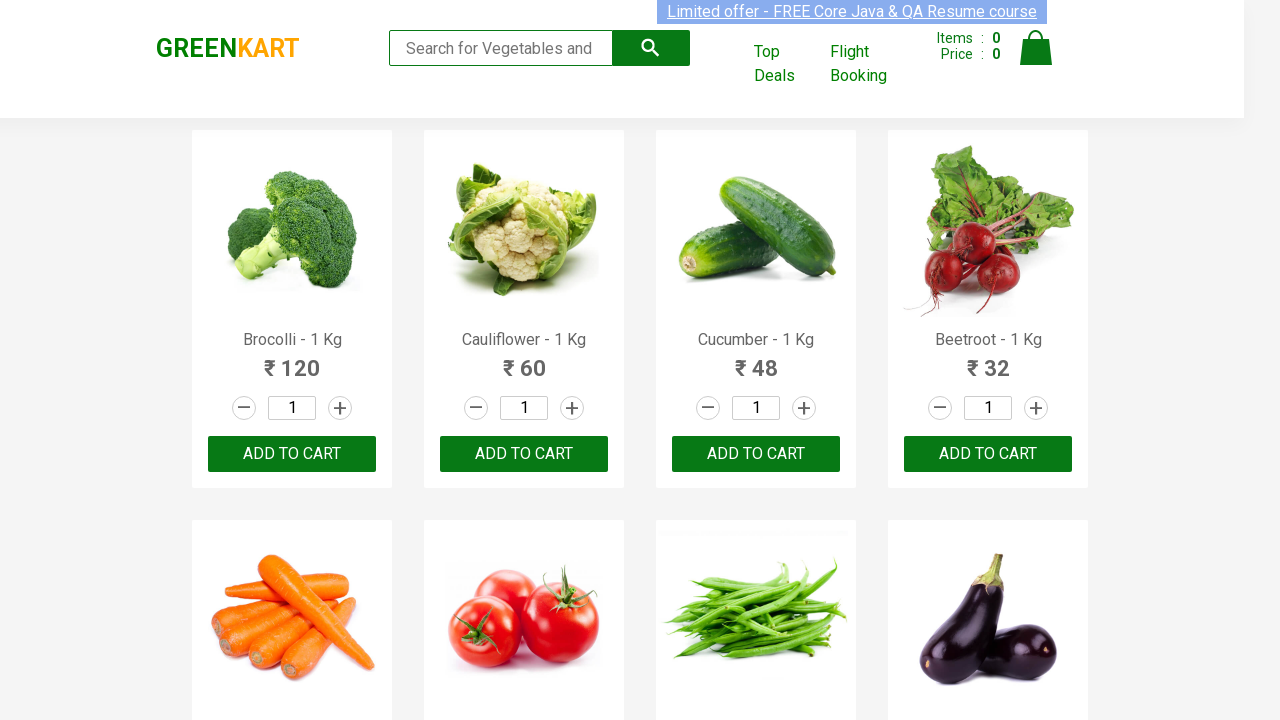

Added 'Carrot' to cart at (292, 360) on xpath=//div[@class='product-action'] >> nth=4
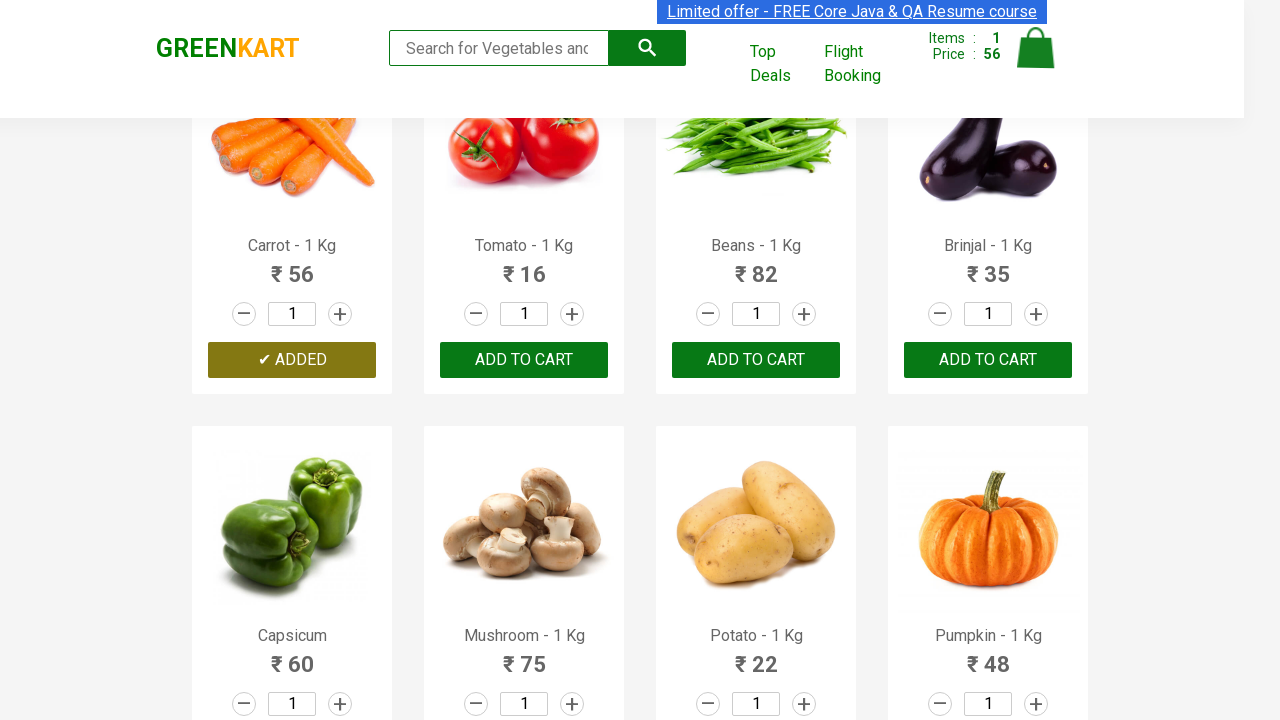

Added 'Tomato' to cart at (524, 360) on xpath=//div[@class='product-action'] >> nth=5
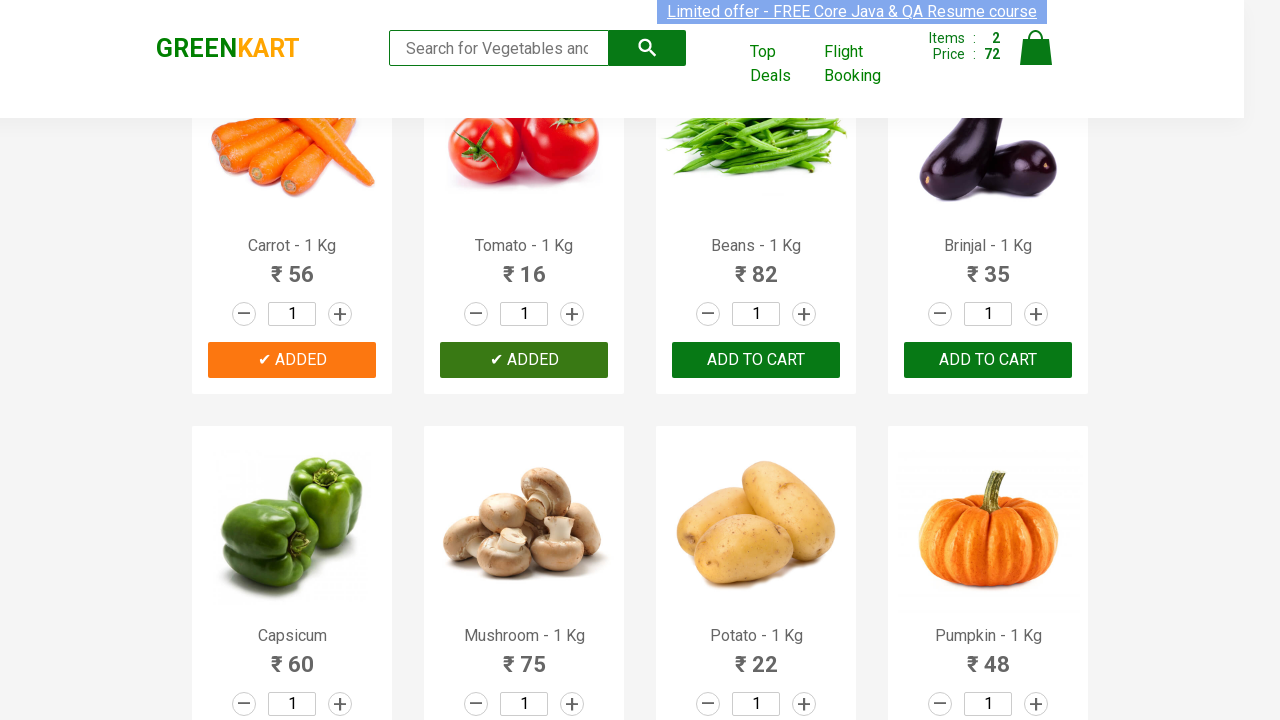

Clicked on cart icon to view cart at (1036, 48) on xpath=//img[@alt='Cart']
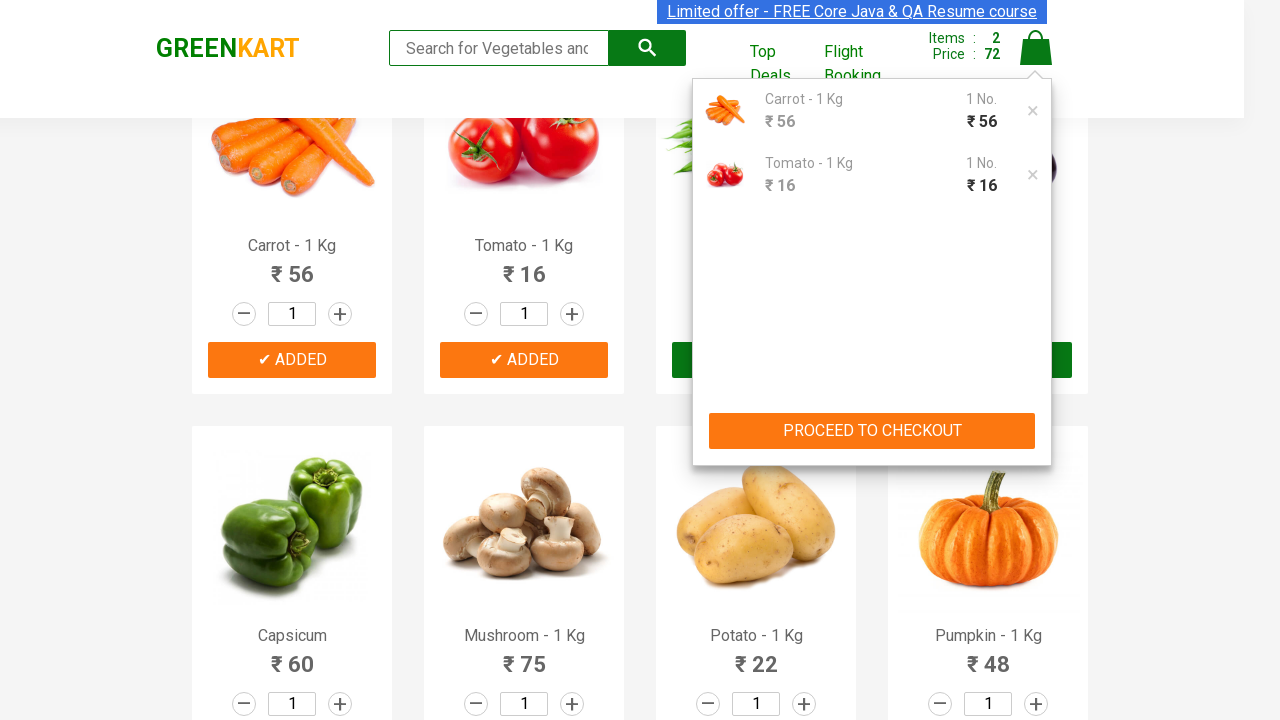

Clicked PROCEED TO CHECKOUT button at (872, 431) on xpath=//button[text()='PROCEED TO CHECKOUT']
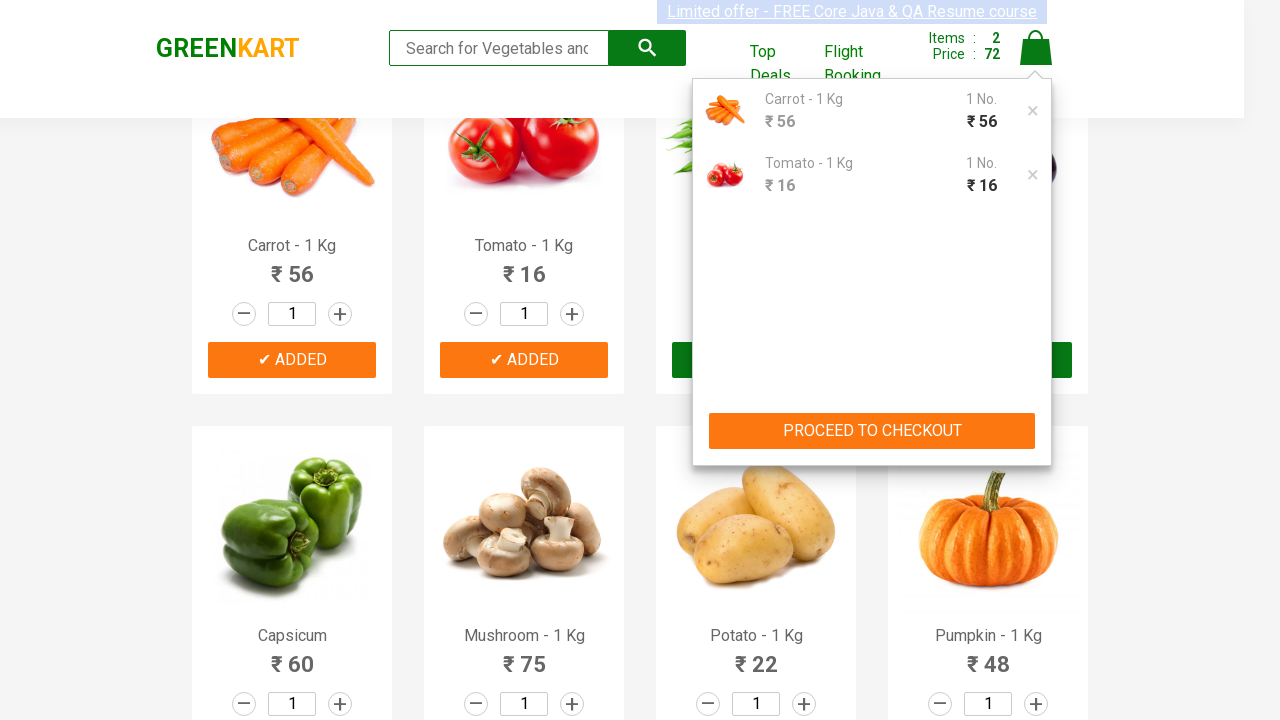

Entered promo code 'rahulshettyacademy' on .promoCode
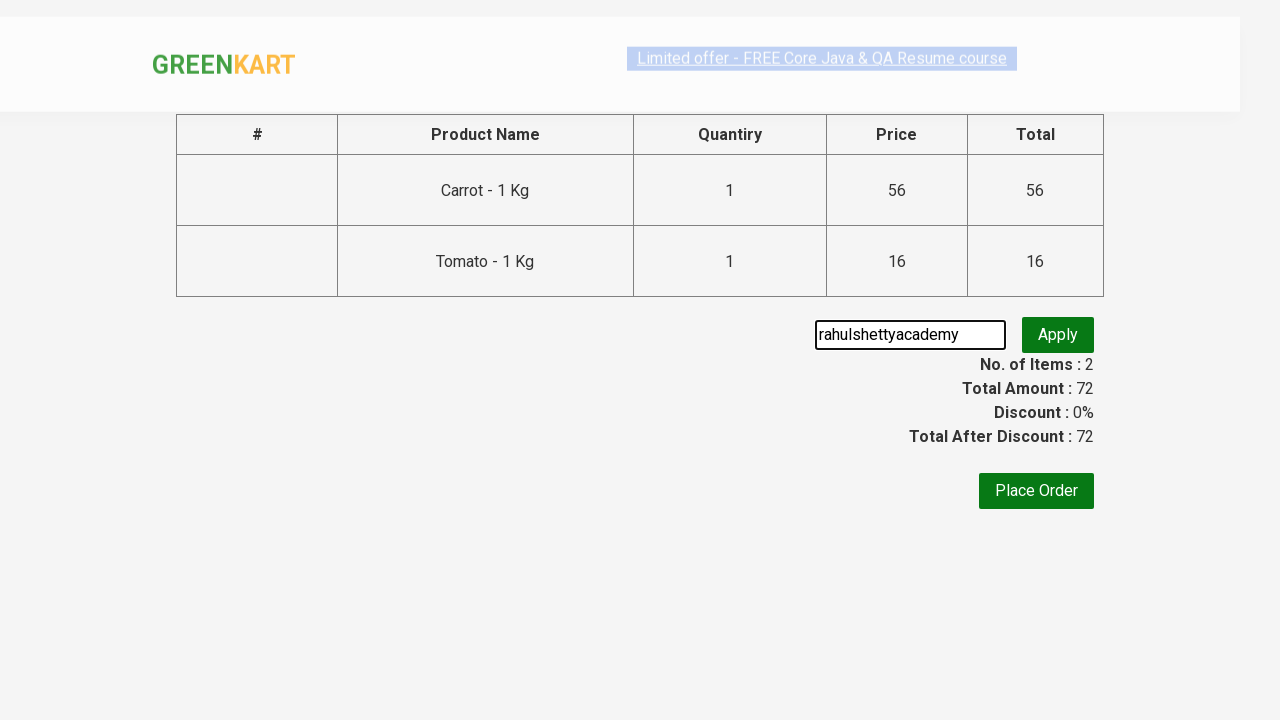

Clicked promo code apply button at (1058, 335) on .promobtn
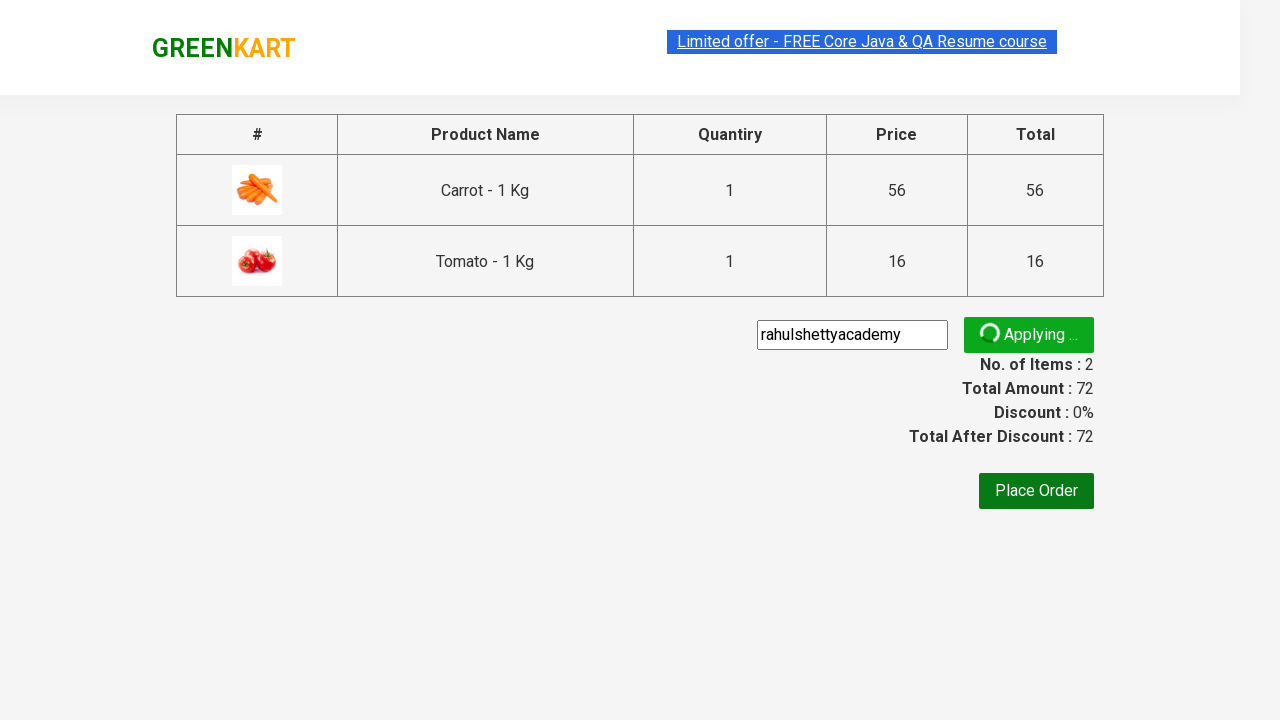

Waited for promo code application confirmation
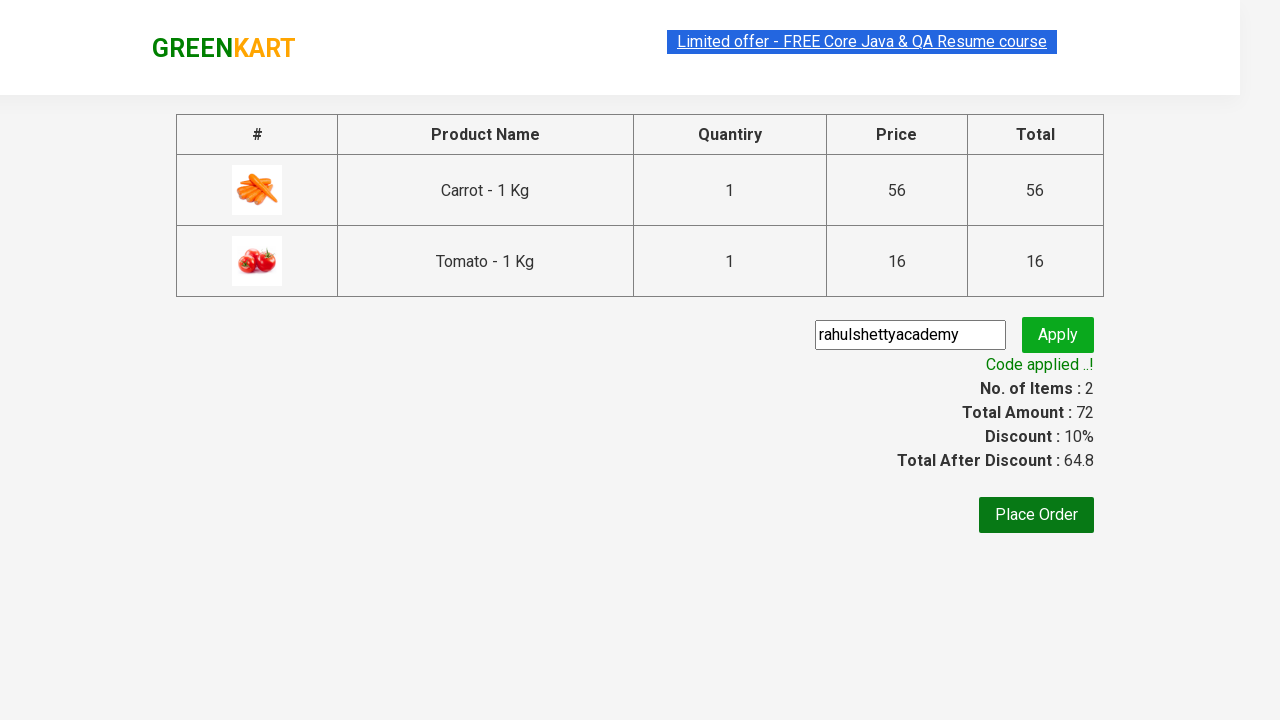

Promo message retrieved: 'Code applied ..!'
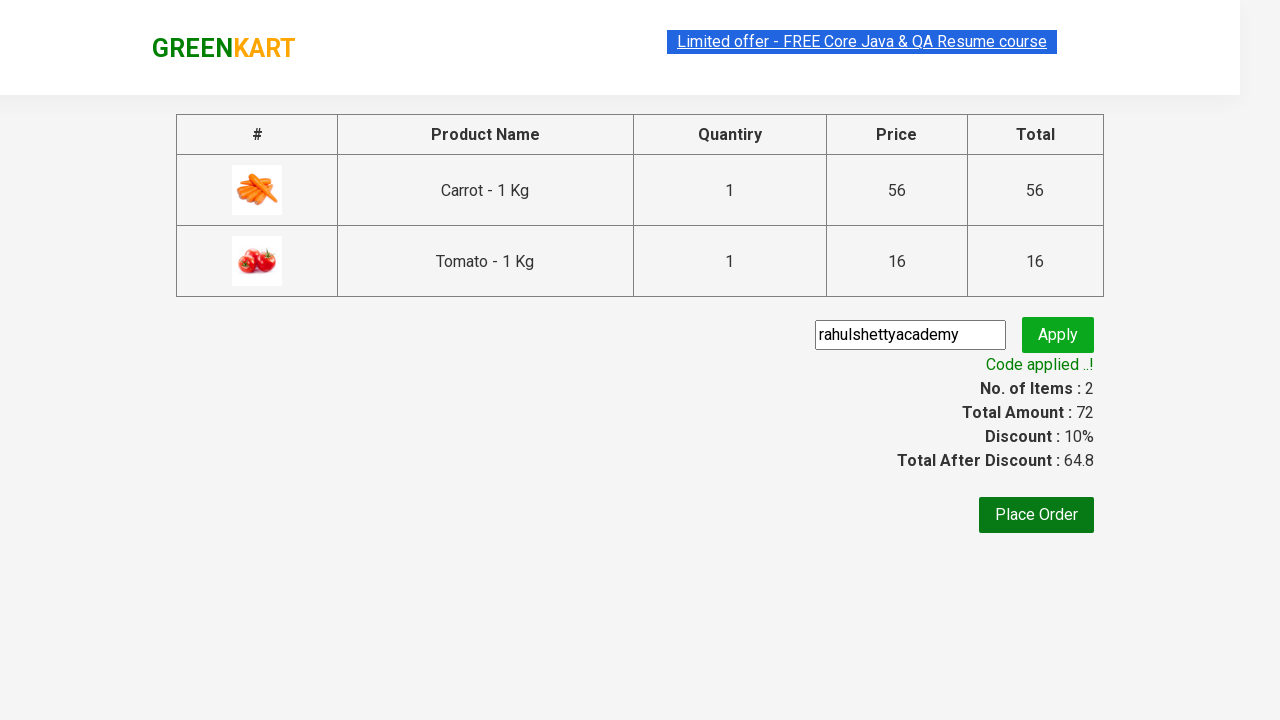

Clicked Place Order button at (1036, 515) on xpath=//button[text()='Place Order']
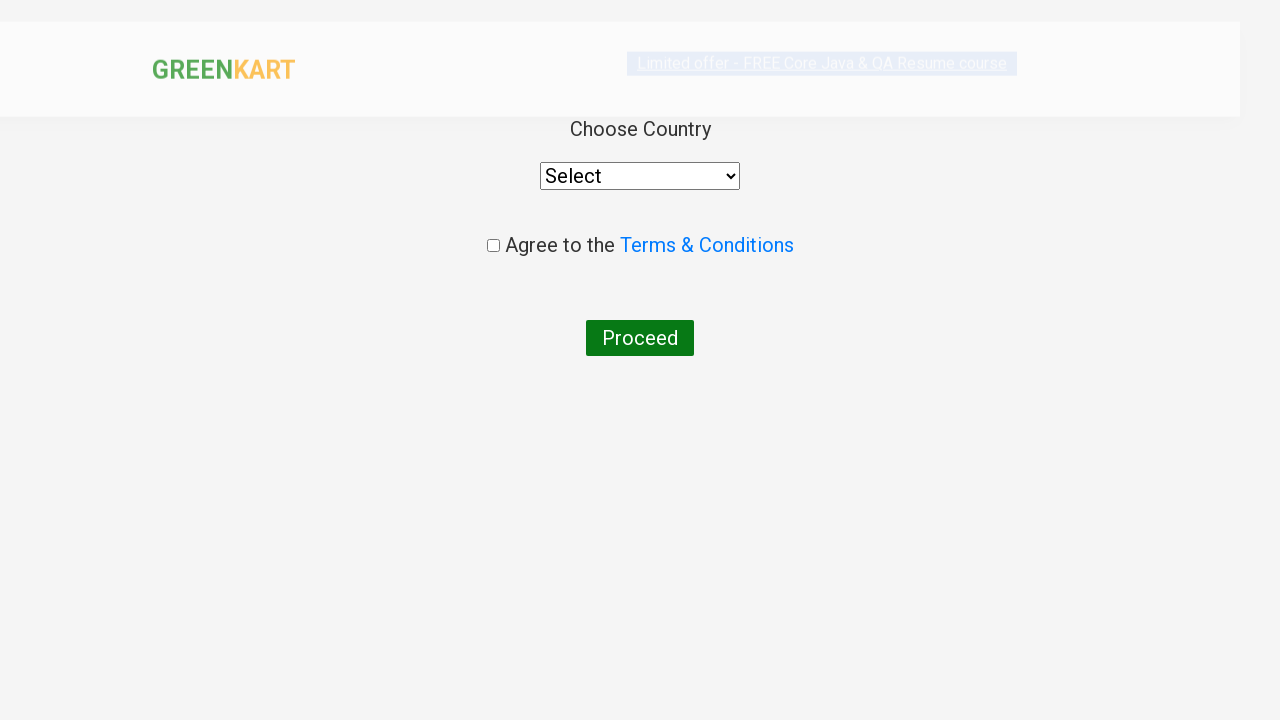

Selected 'India' as the delivery country on //div/select
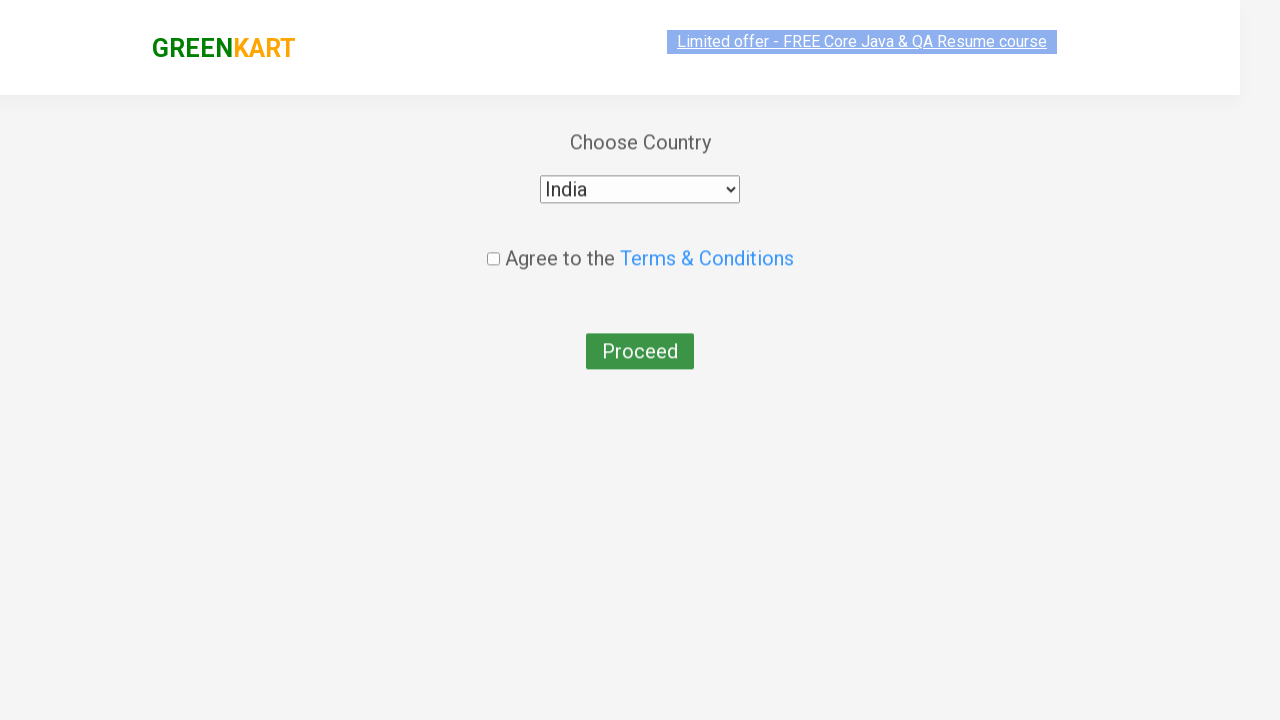

Checked agreement checkbox at (493, 246) on .chkAgree
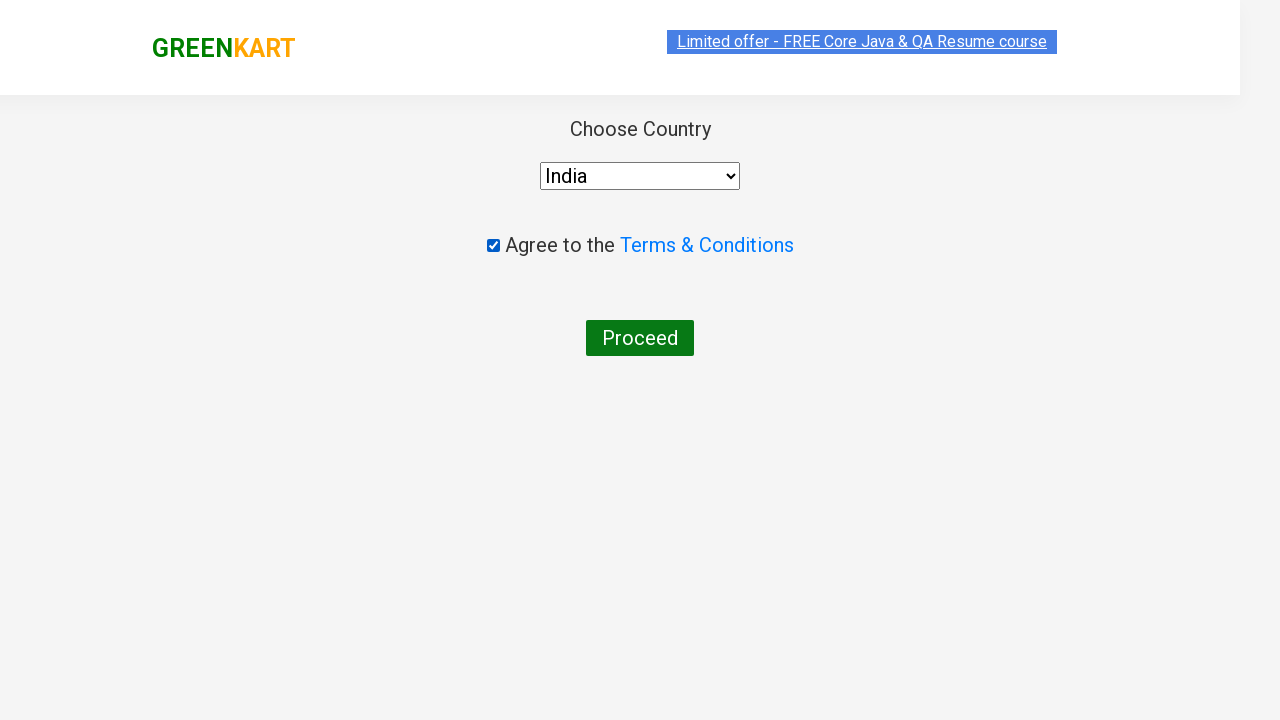

Clicked Proceed button to complete the order at (640, 338) on xpath=//button[text()='Proceed']
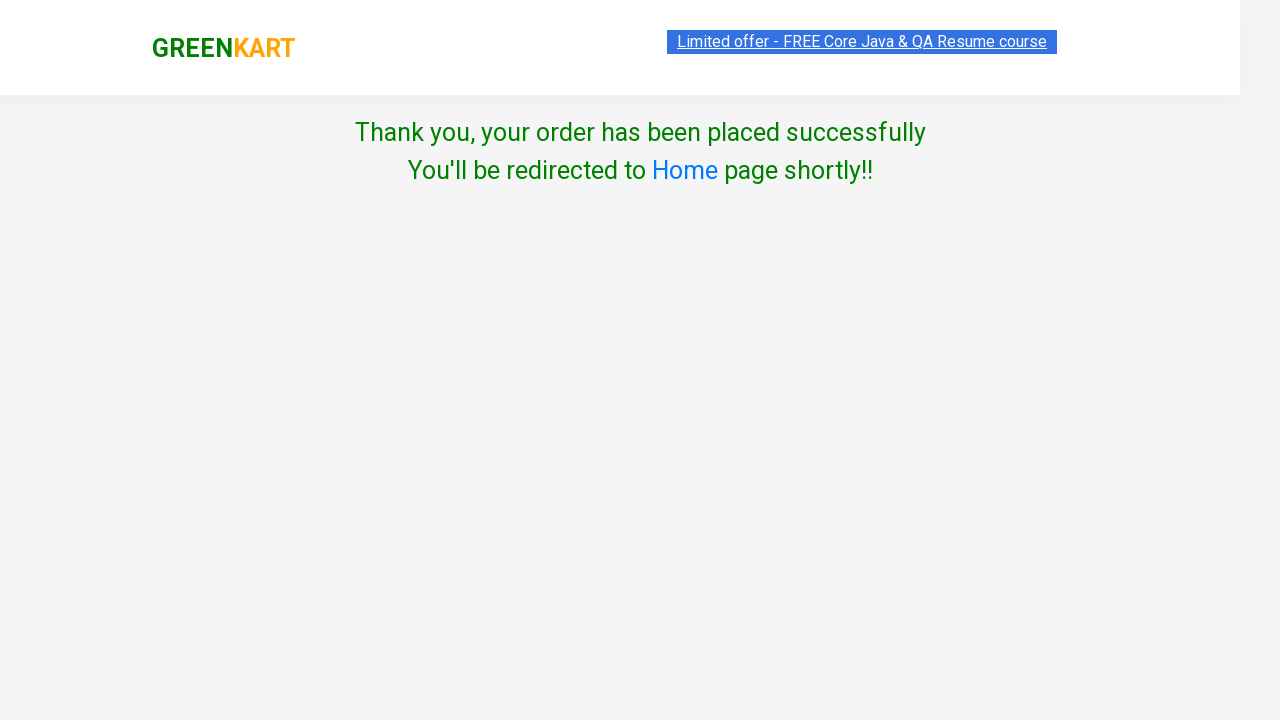

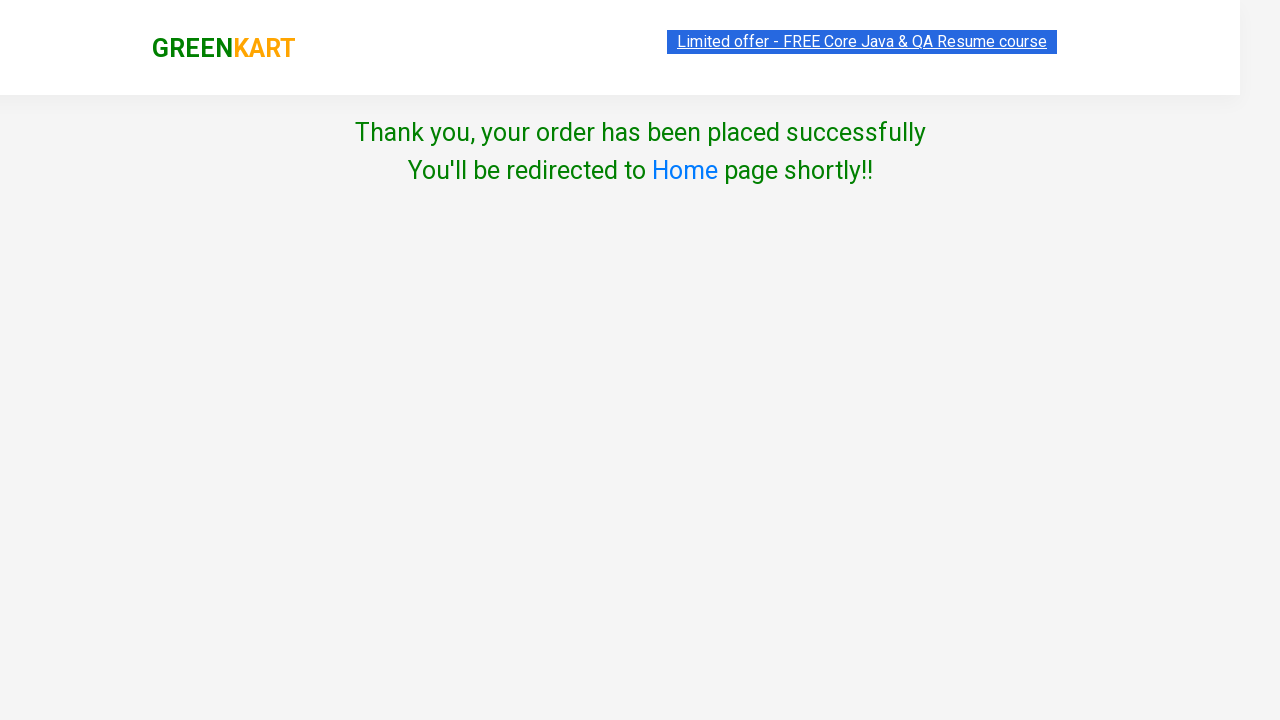